Navigates to the Syneron Candela international website homepage and waits for the page to load.

Starting URL: https://syneron-candela.com/int

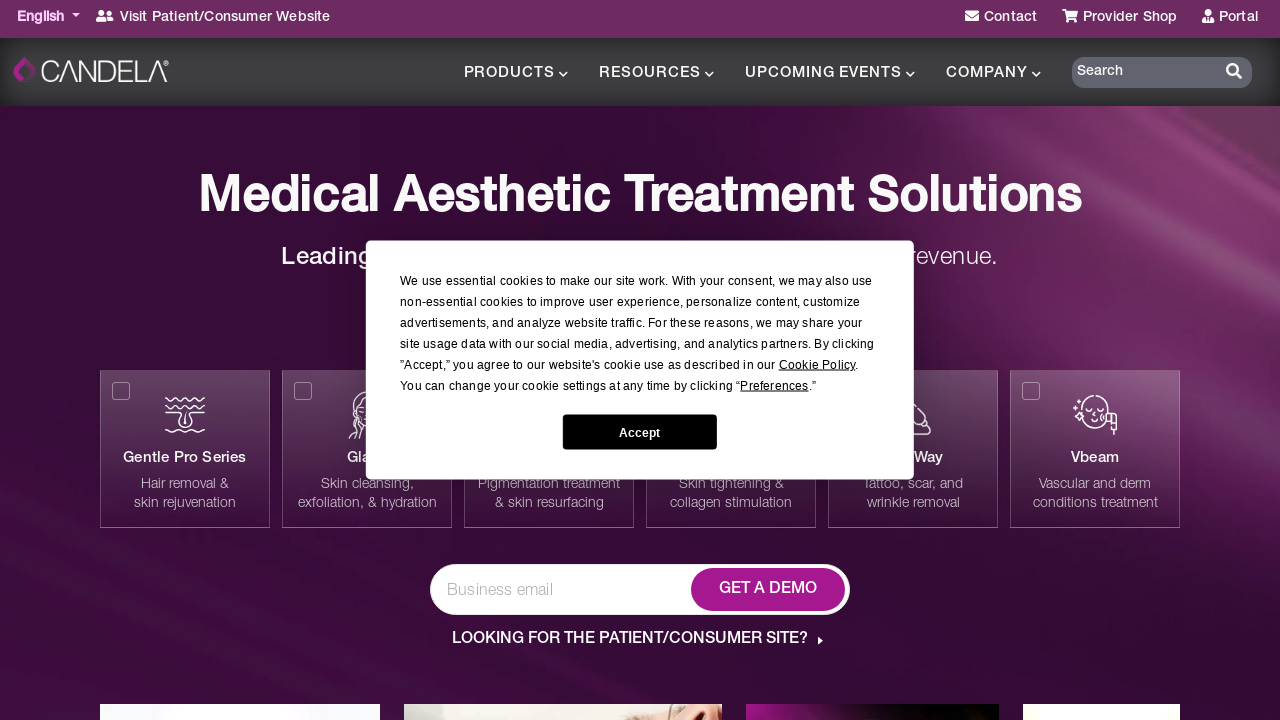

Navigated to Syneron Candela international website homepage
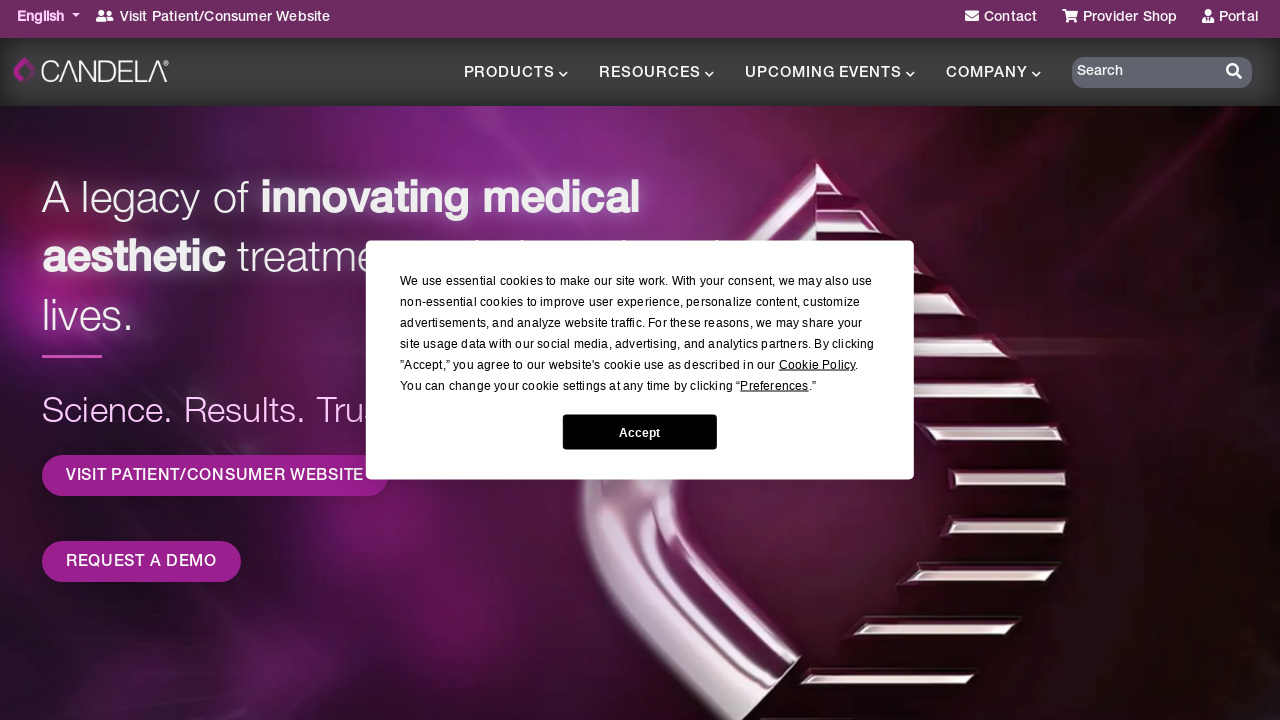

Page fully loaded and network idle state reached
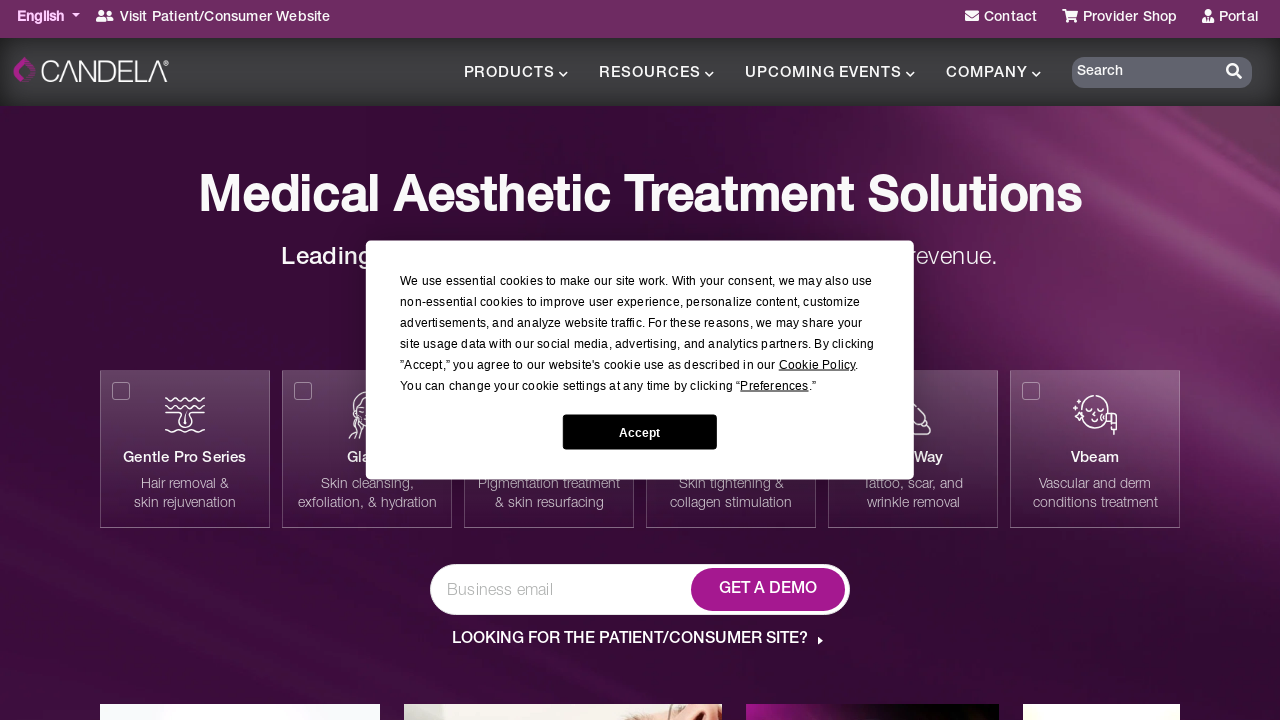

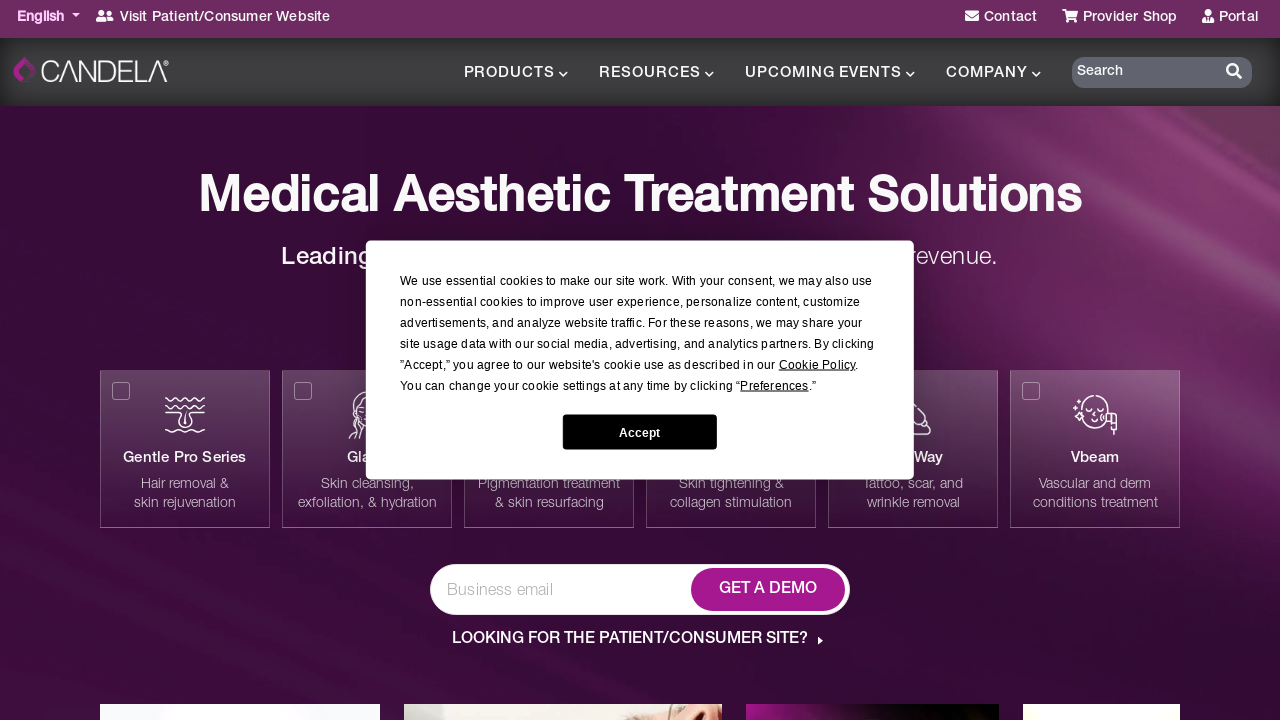